Navigates through the Frames section of the-internet.herokuapp.com, clicks on the iFrame link, and dismisses a notification

Starting URL: https://the-internet.herokuapp.com/

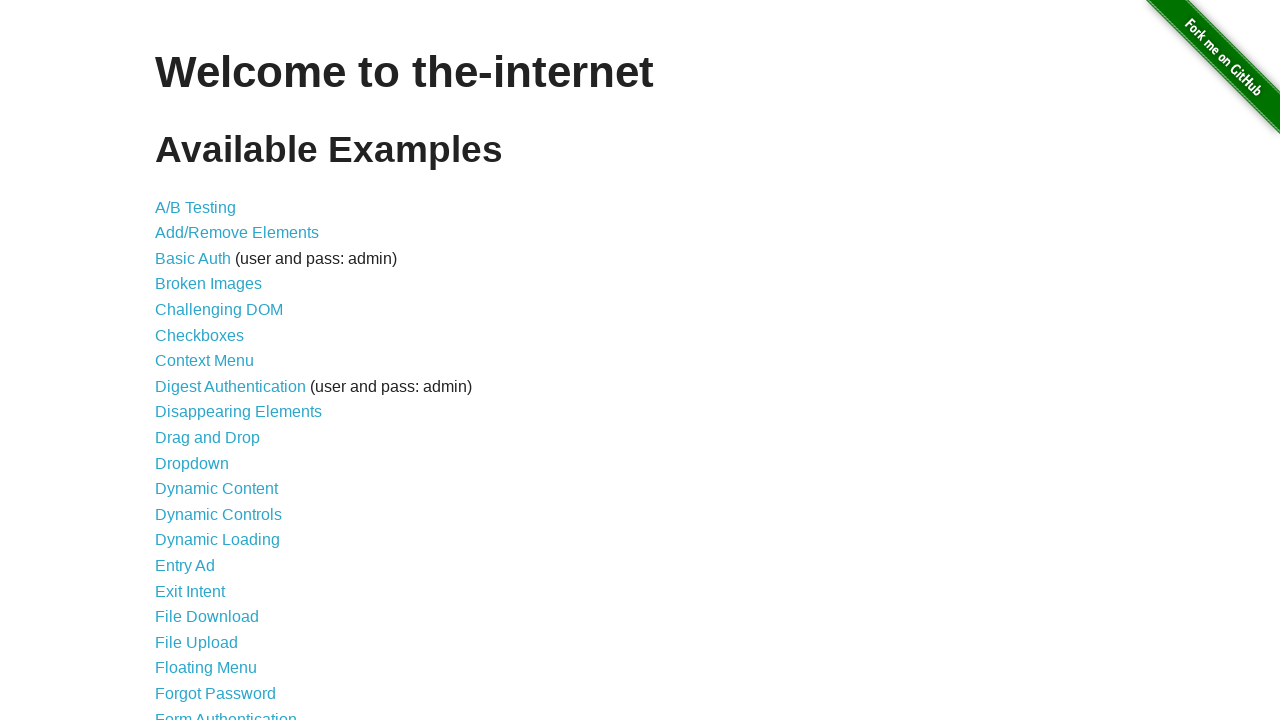

Clicked on Frames link at (182, 361) on text=Frames
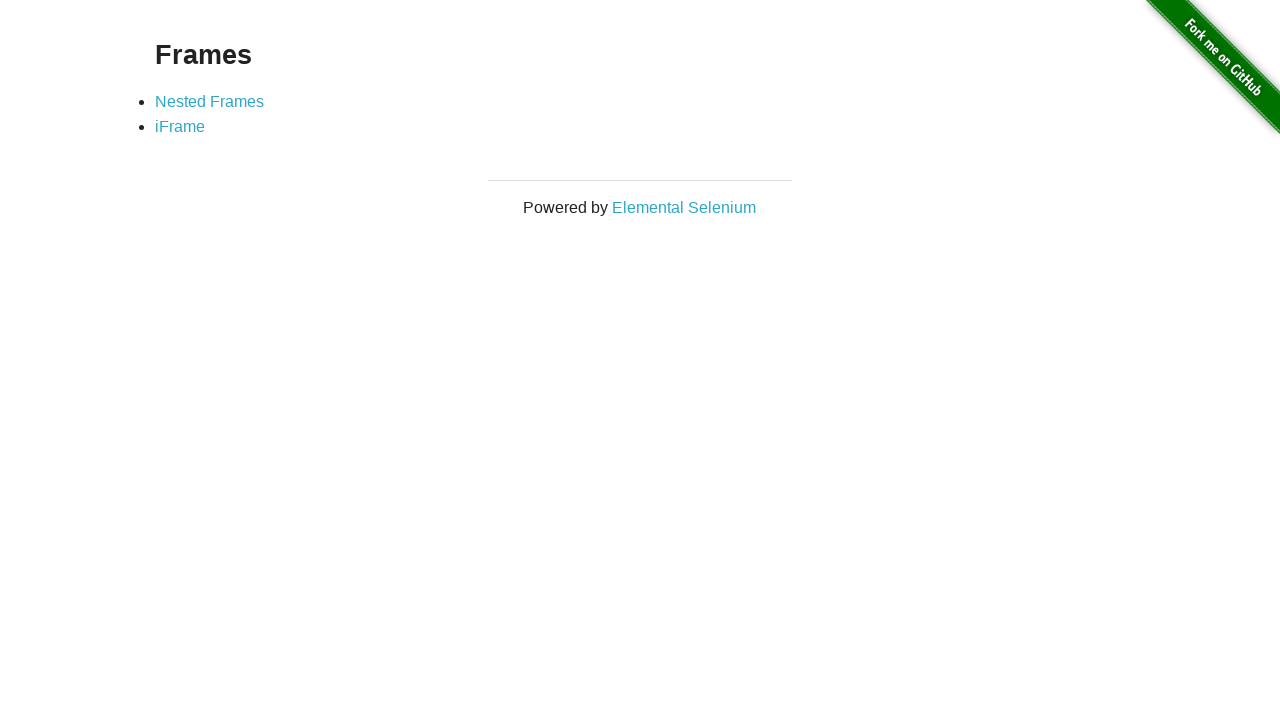

Clicked on iFrame link at (180, 127) on text=iFrame
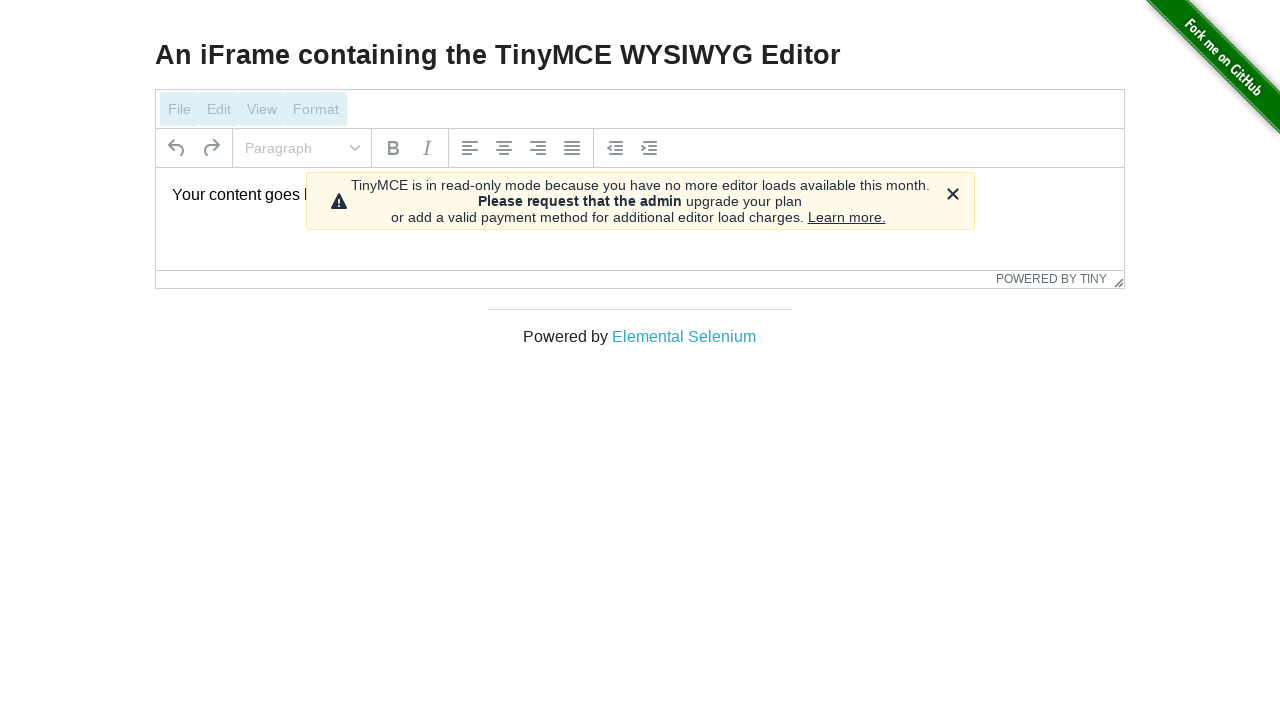

Dismissed the notification at (952, 194) on button.tox-notification__dismiss.tox-button.tox-button--naked.tox-button--icon
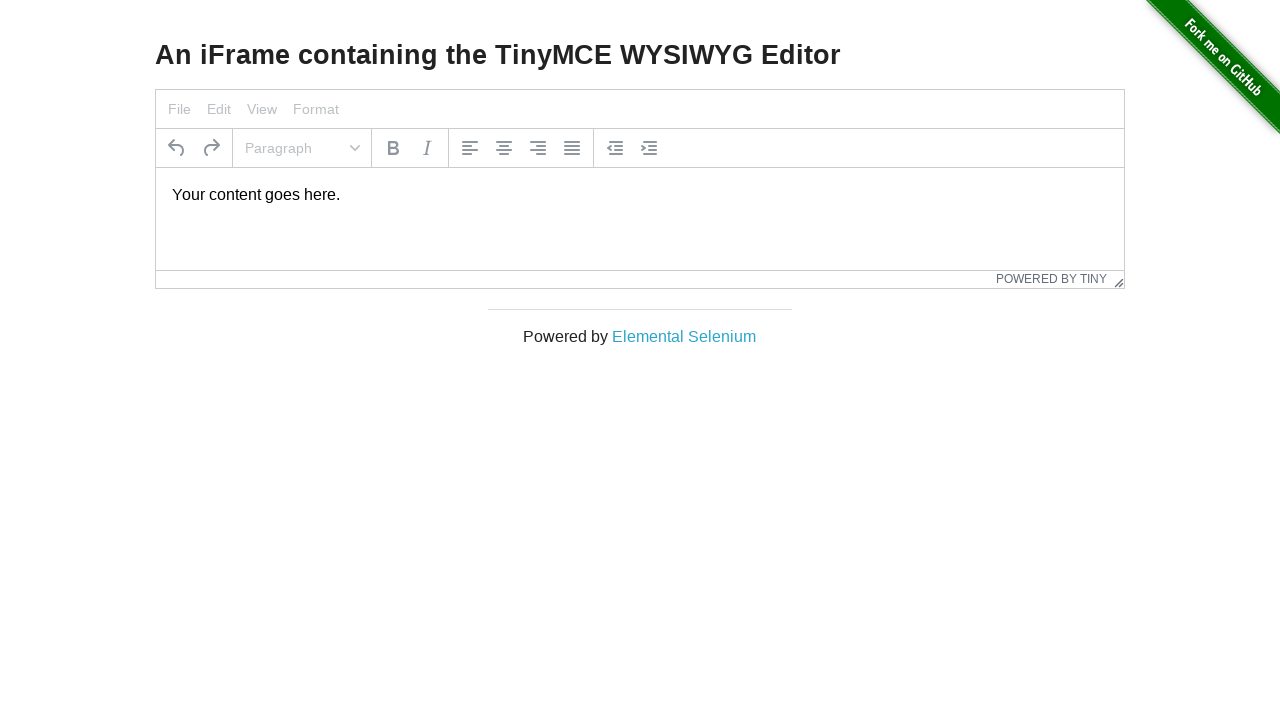

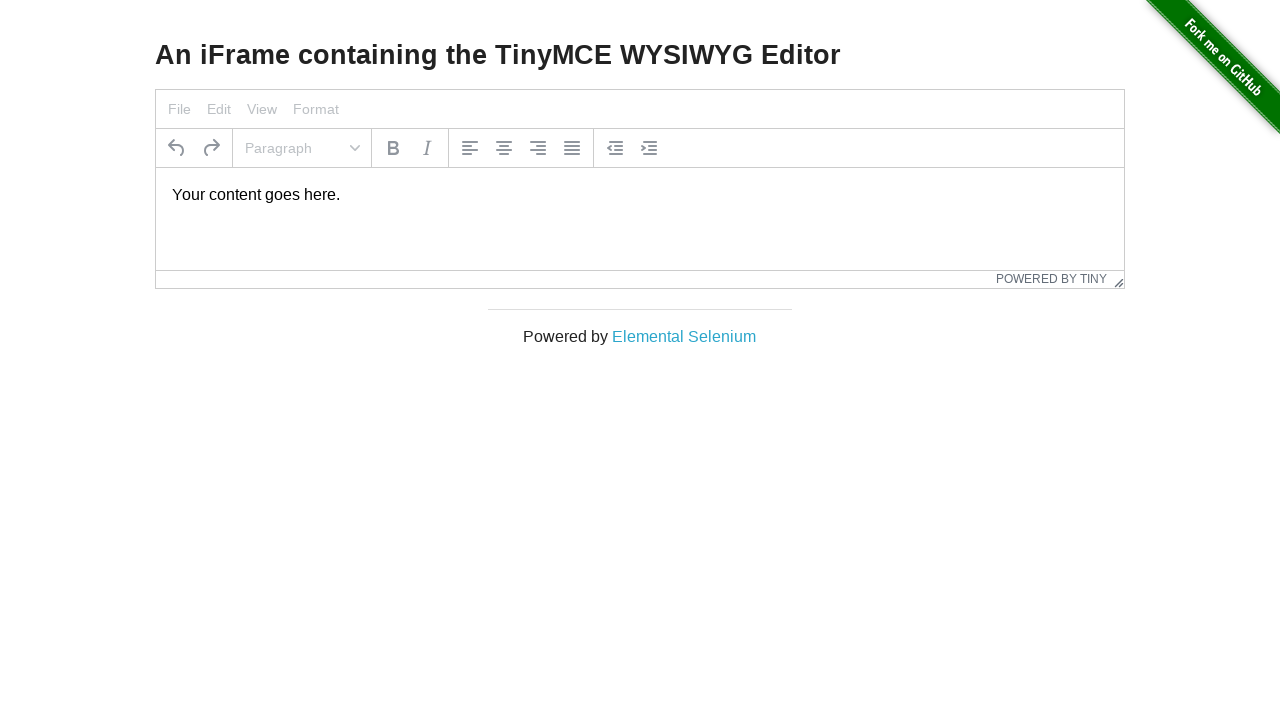